Tests the add/remove elements functionality by clicking the "Add Element" button to create a new element, verifying it appears, then clicking "Delete" to remove it and verifying it's gone.

Starting URL: https://the-internet.herokuapp.com/add_remove_elements/

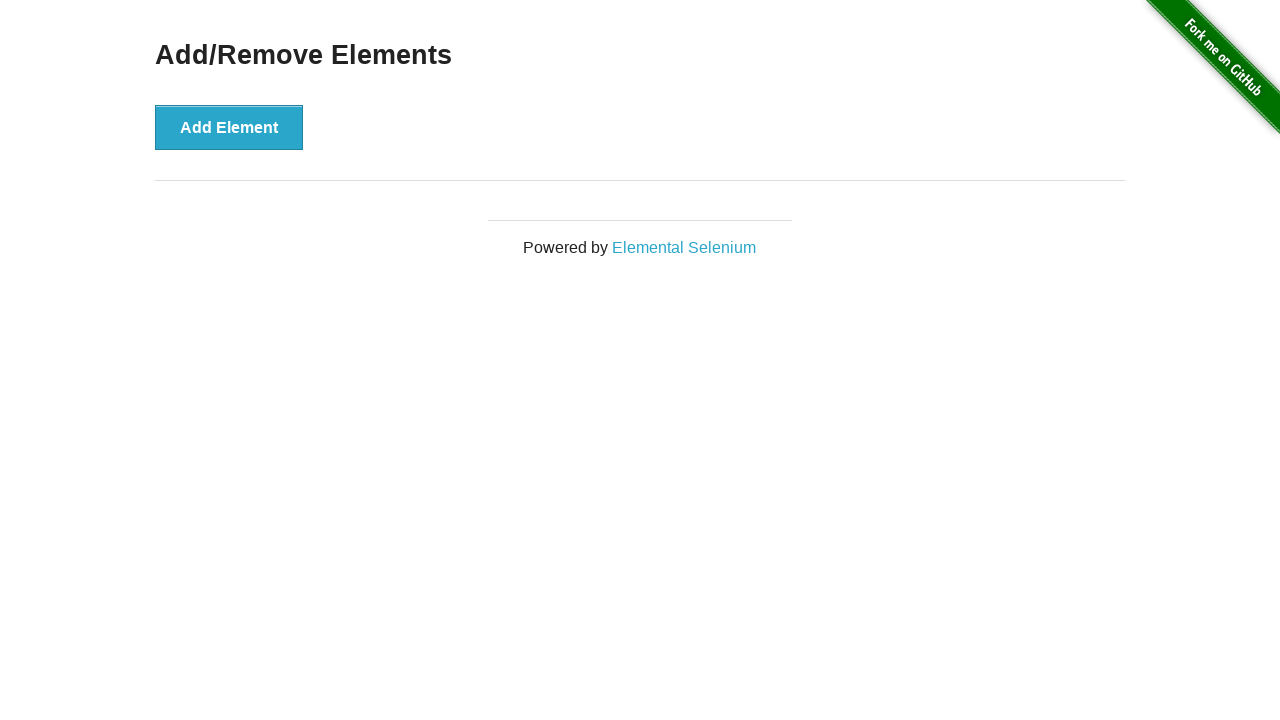

Clicked 'Add Element' button to create a new element at (229, 127) on button:has-text('Add Element')
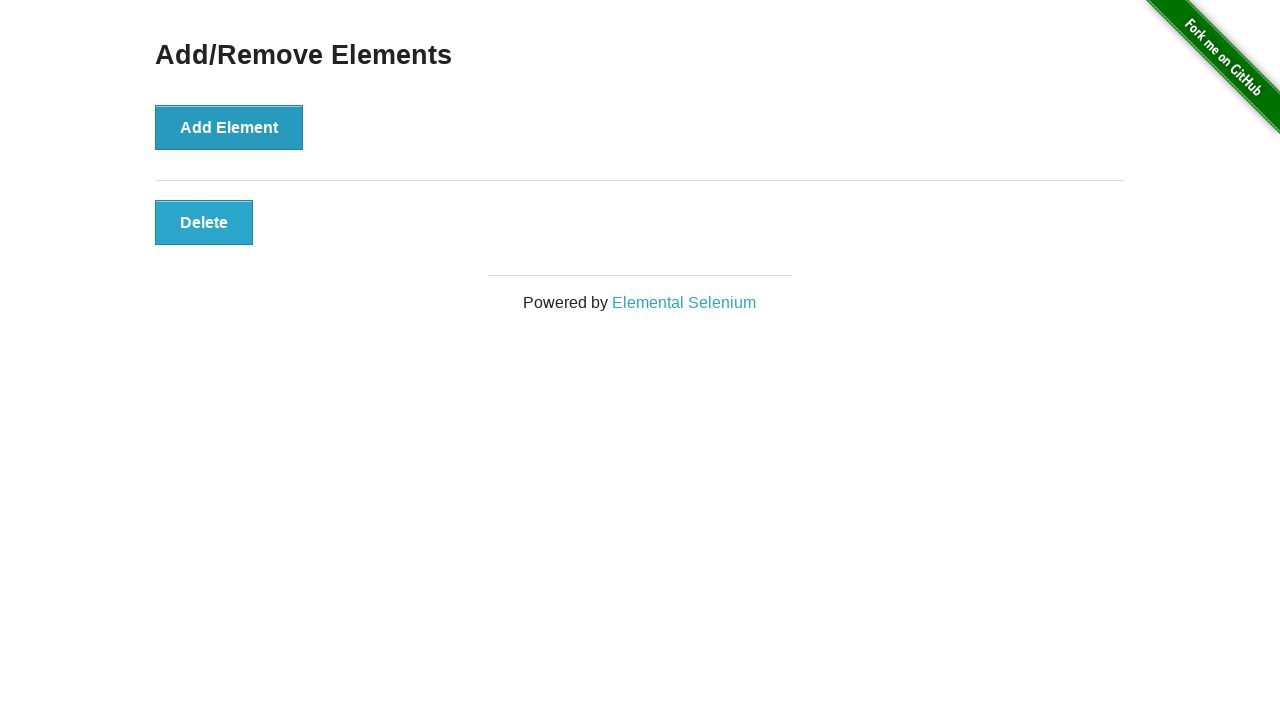

Waited for Delete button to appear
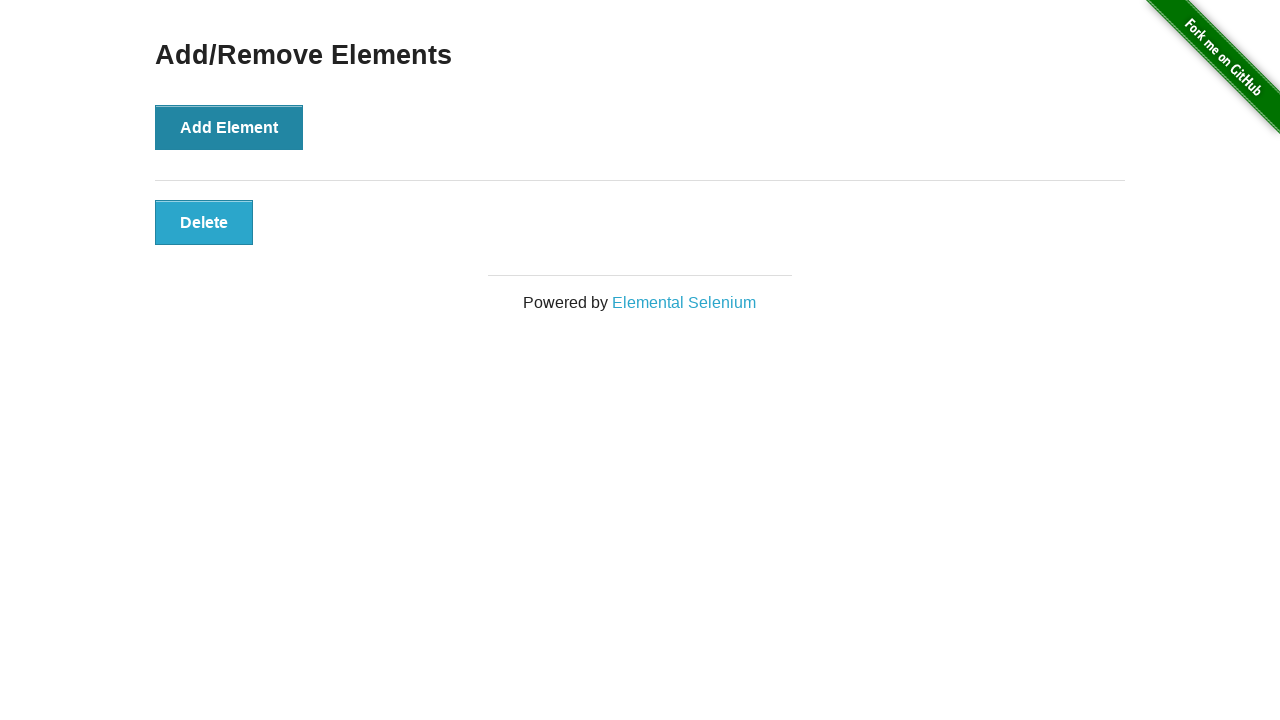

Located the Delete button element
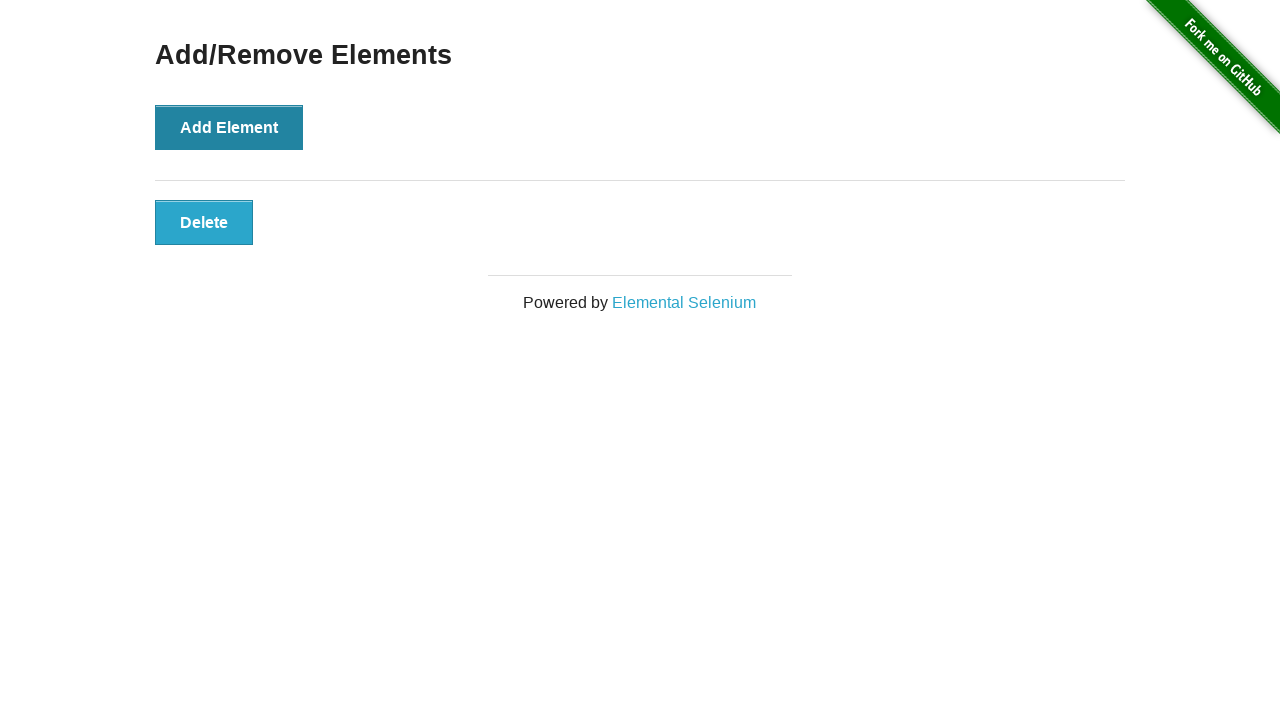

Verified that Delete button is visible
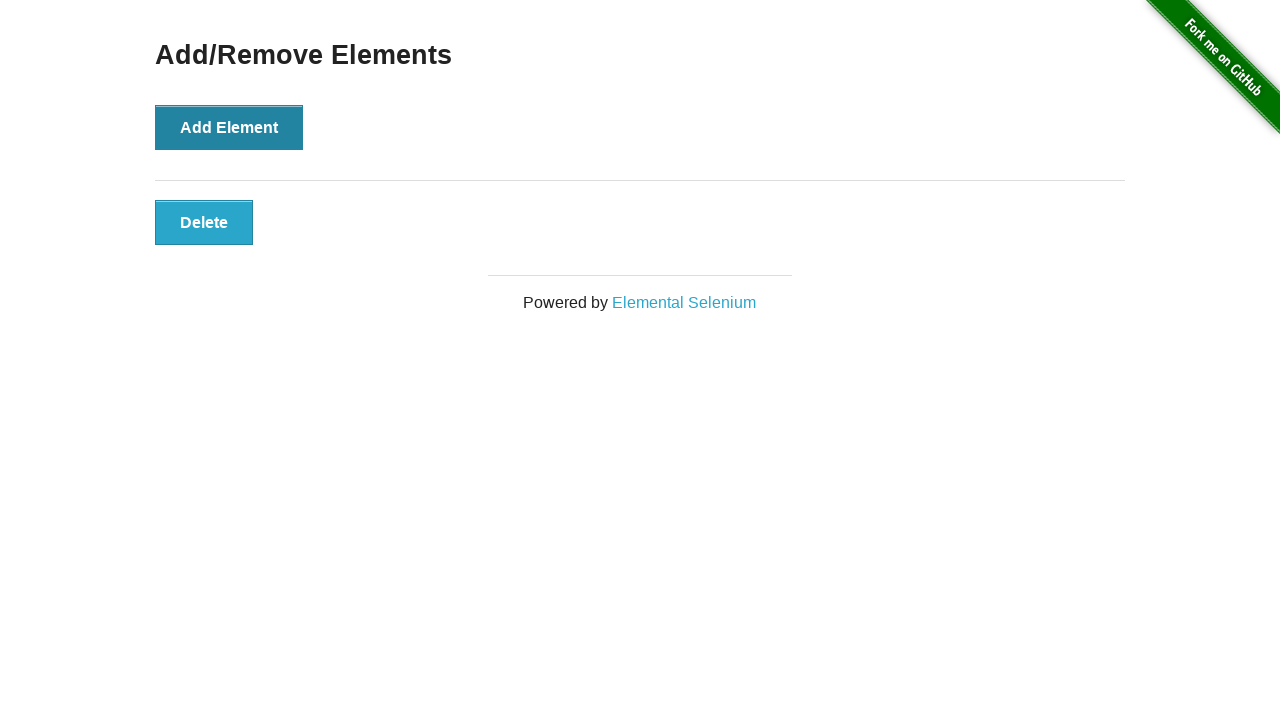

Clicked Delete button to remove the element at (204, 222) on button:has-text('Delete')
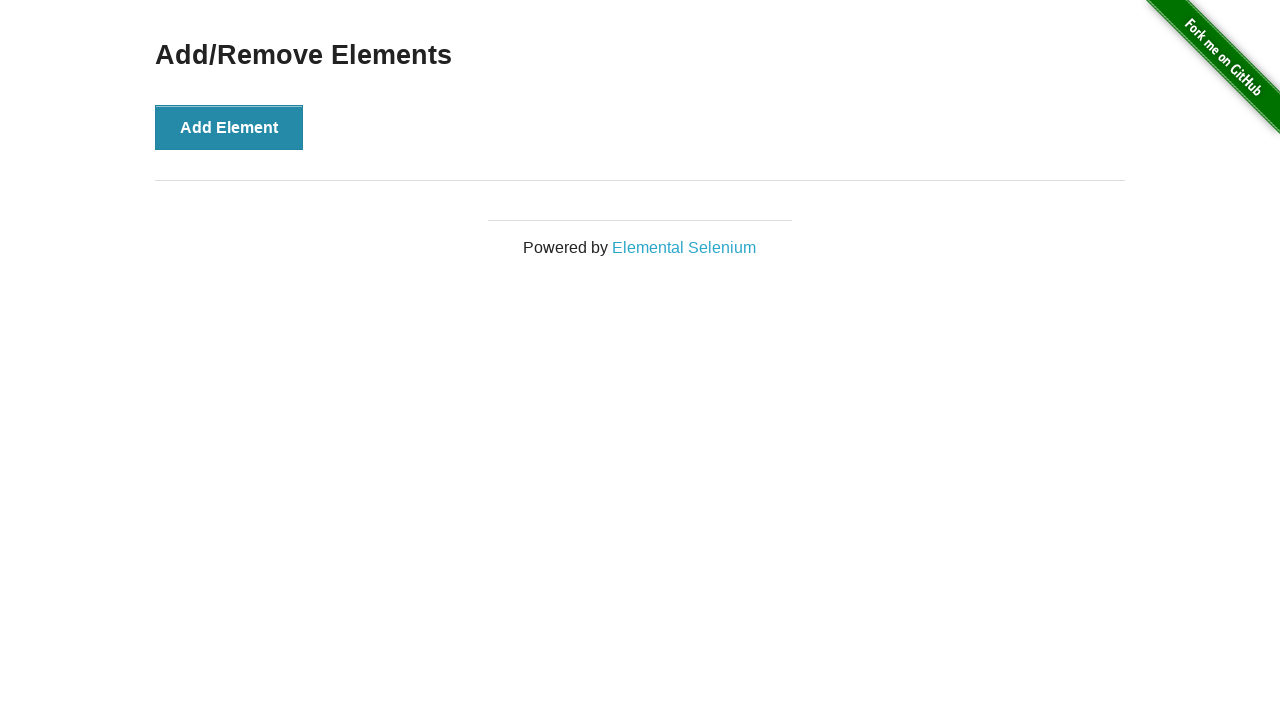

Waited 500ms for element removal to complete
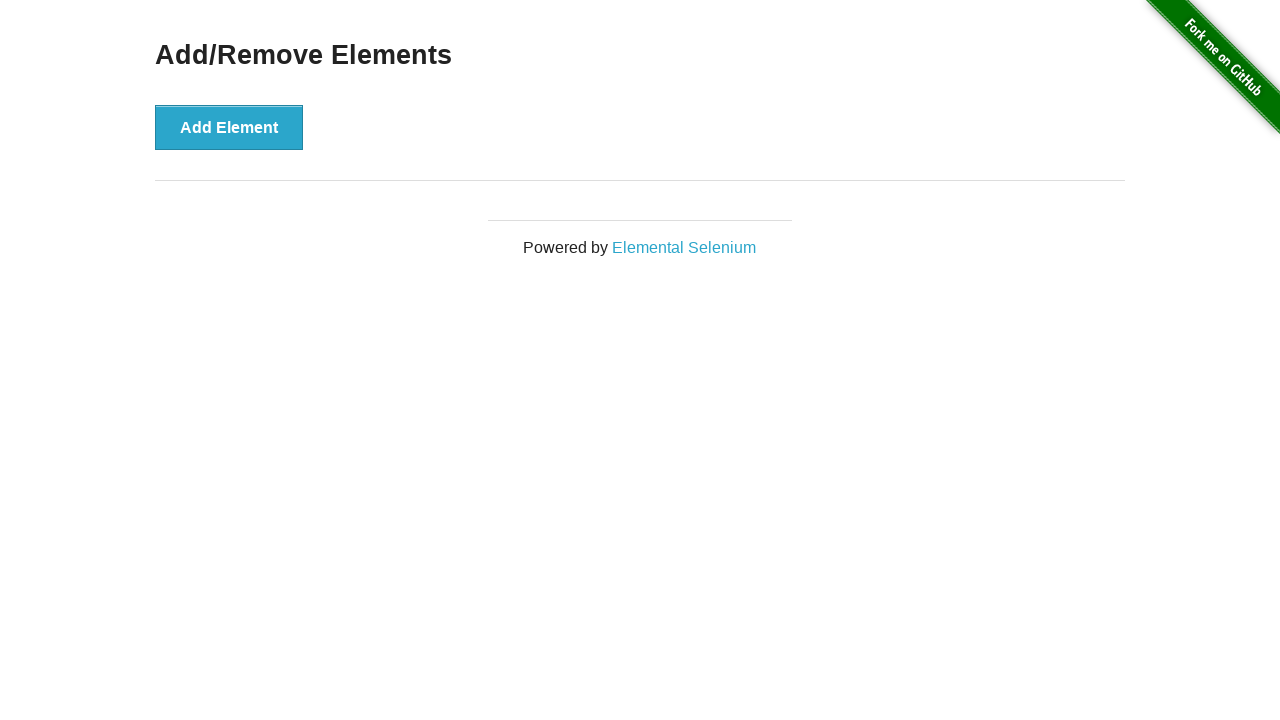

Verified that Delete button is no longer present on the page
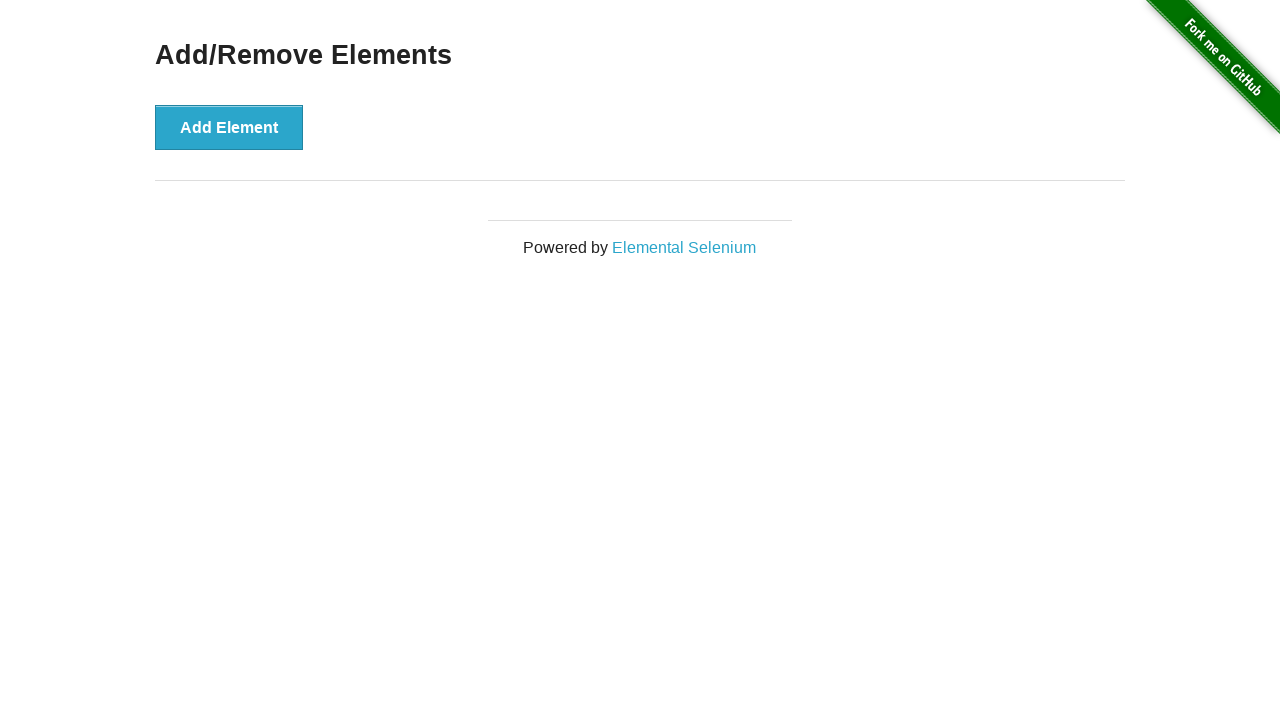

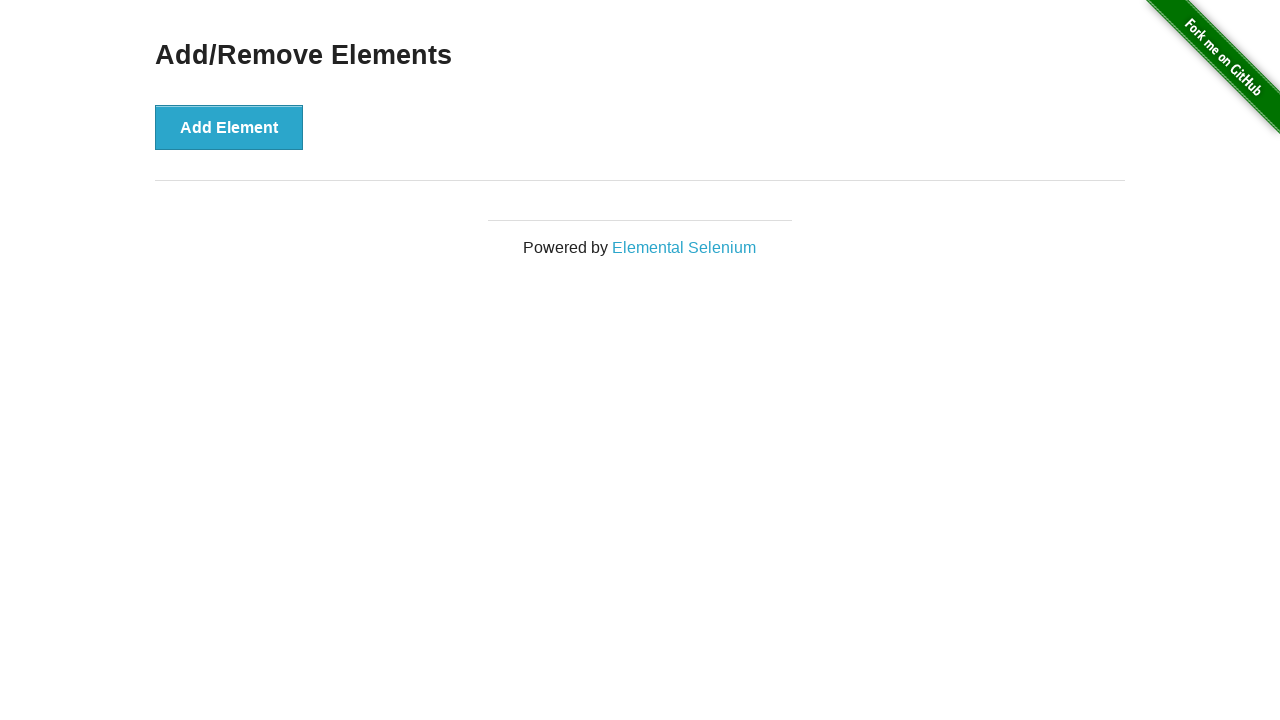